Tests registration form validation when email confirmation doesn't match the email field

Starting URL: https://alada.vn/tai-khoan/dang-ky.html

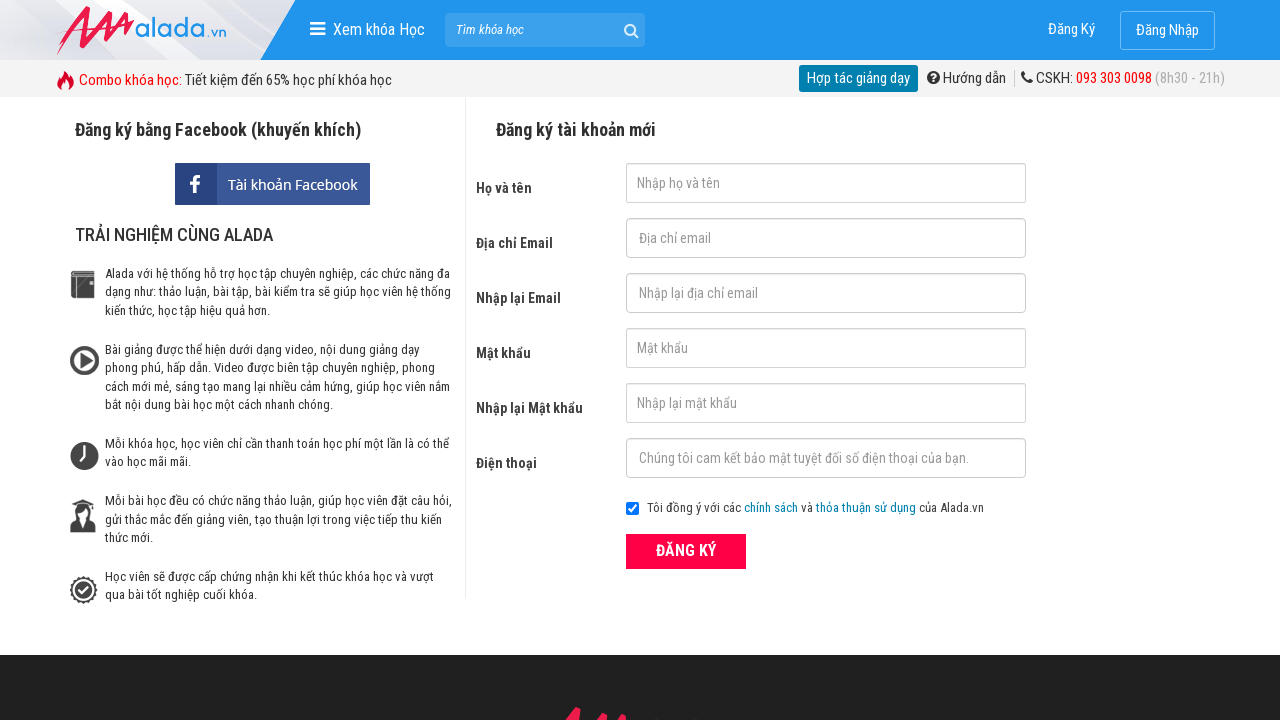

Filled first name field with 'abubu' on #txtFirstname
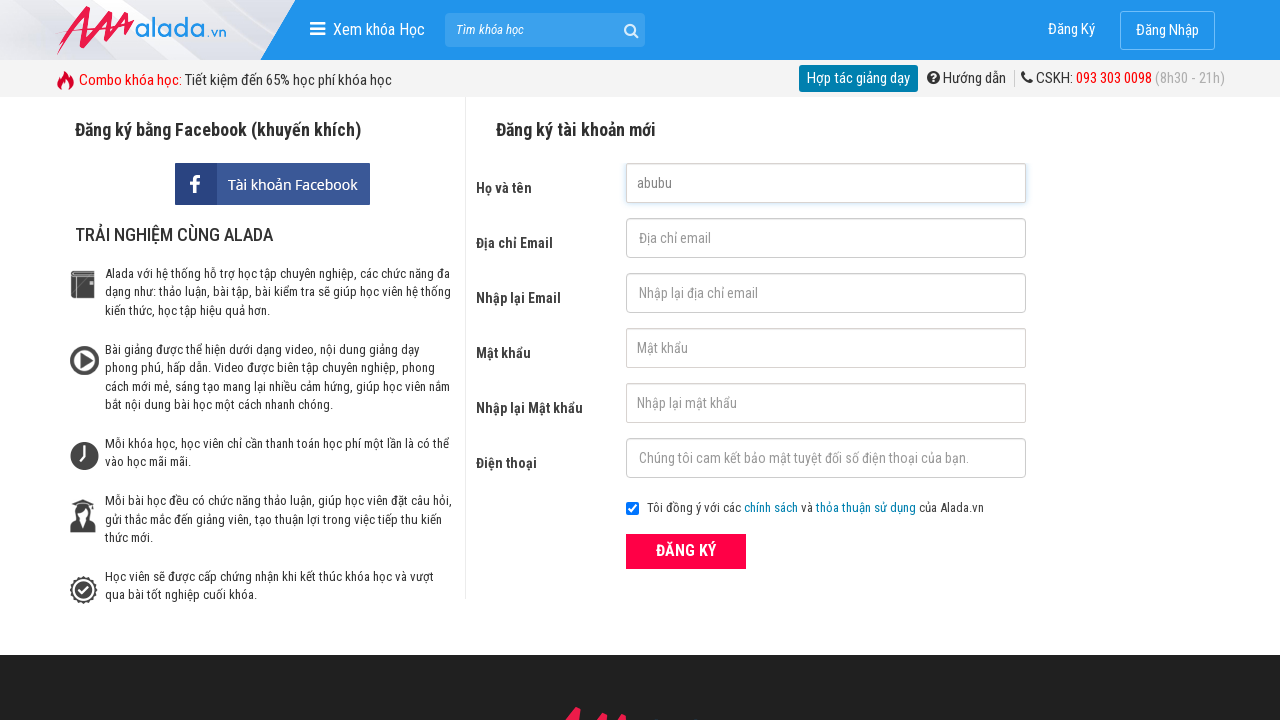

Filled email field with 'bu@gmail.com' on #txtEmail
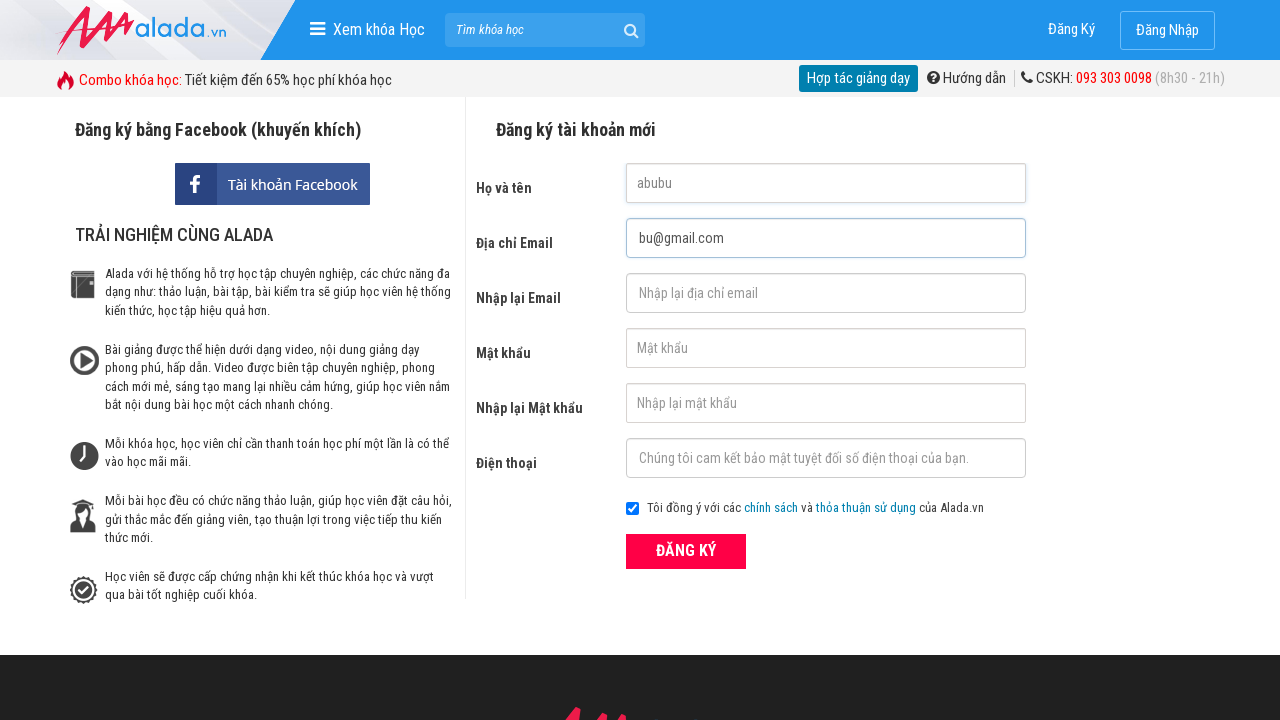

Filled confirm email field with mismatched email 'bu@gmail.net' on #txtCEmail
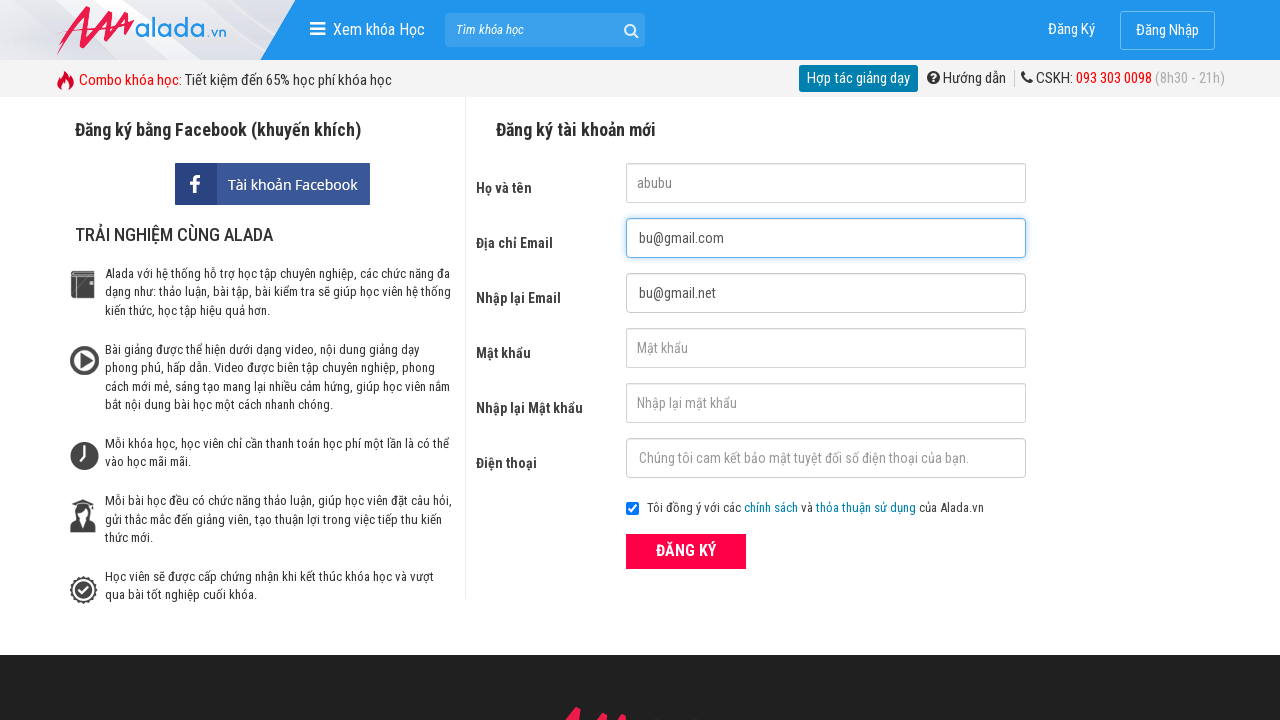

Filled password field with '123456' on #txtPassword
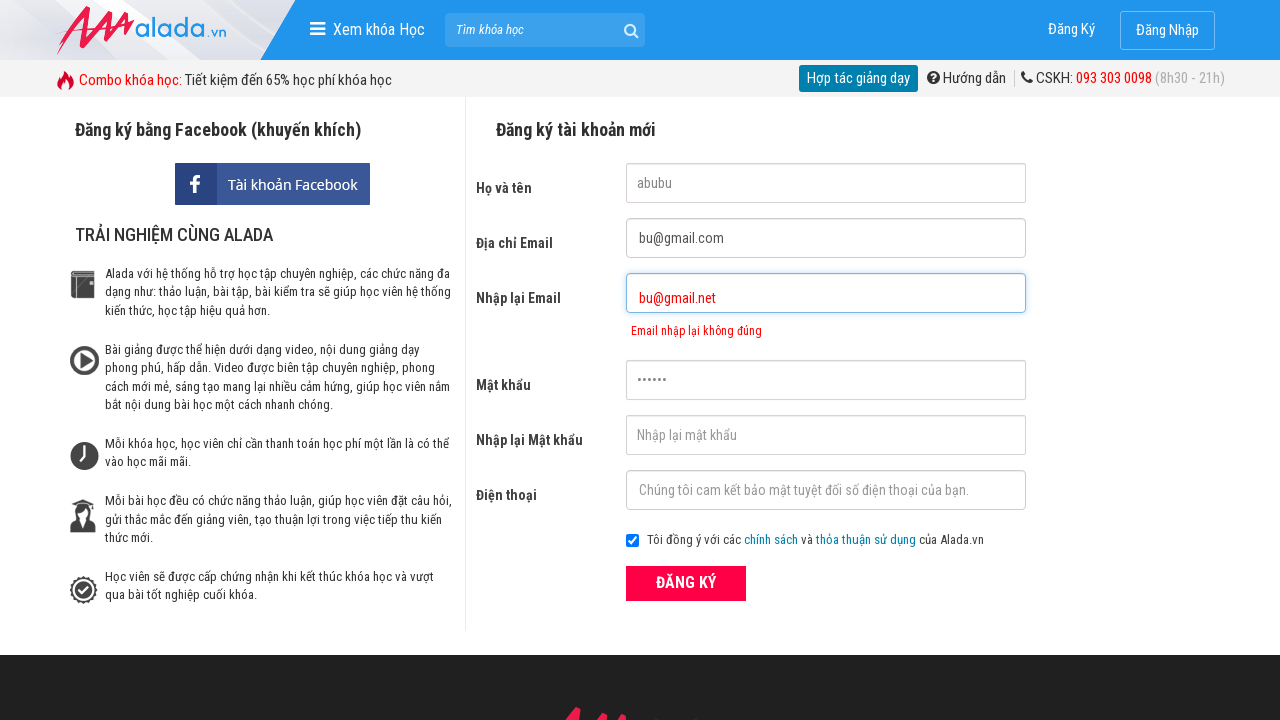

Filled confirm password field with '123456' on #txtCPassword
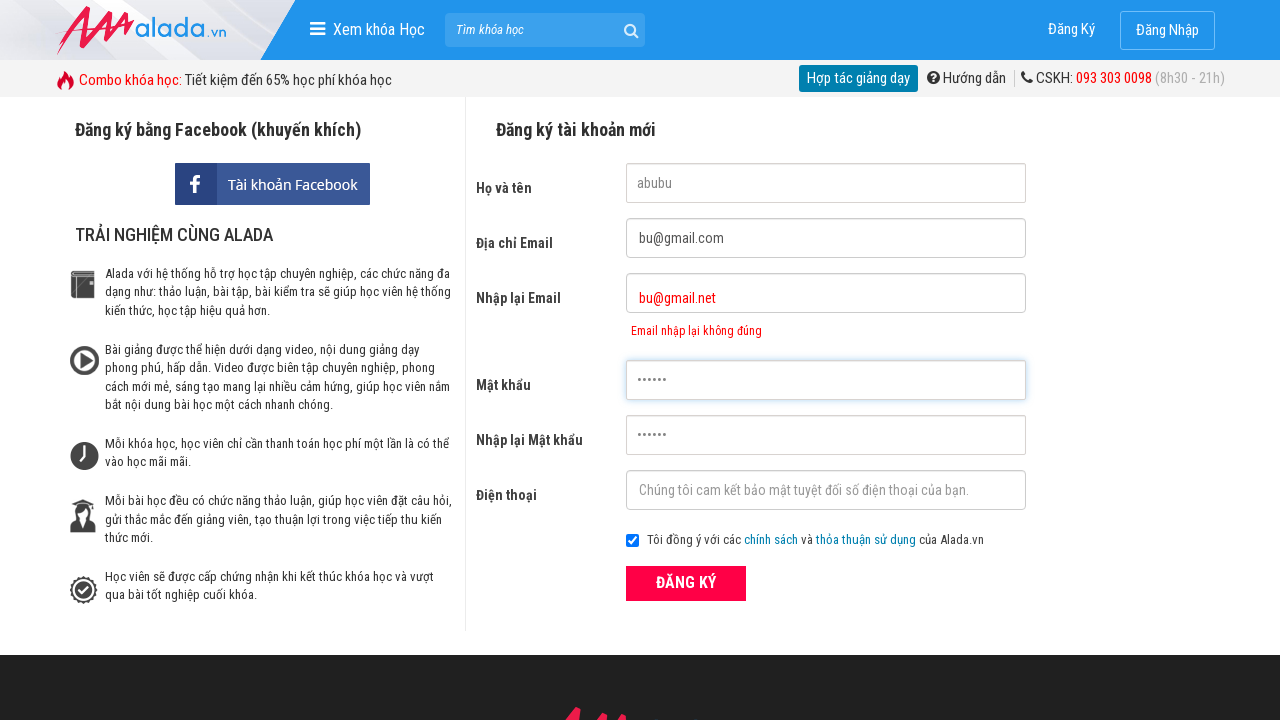

Filled phone field with '0978654321' on #txtPhone
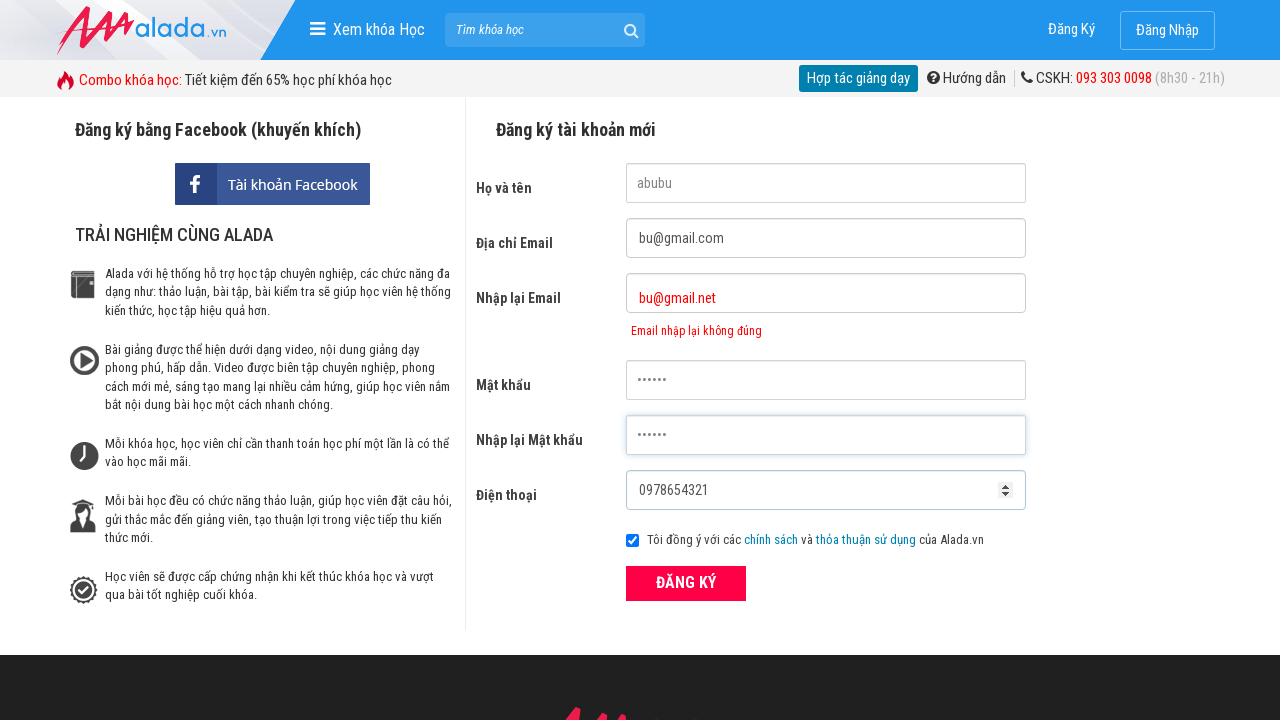

Clicked registration submit button at (686, 583) on button.btn_pink_sm.fs16
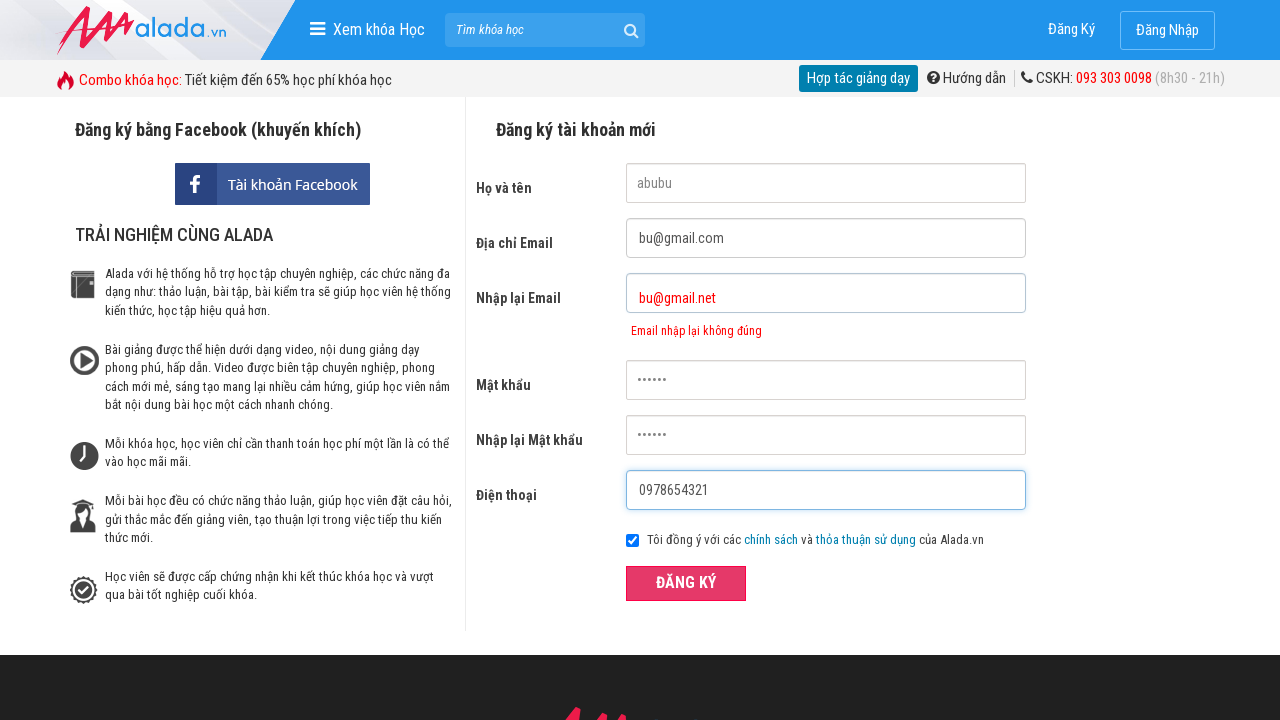

Email confirmation error message appeared, validating form validation for mismatched emails
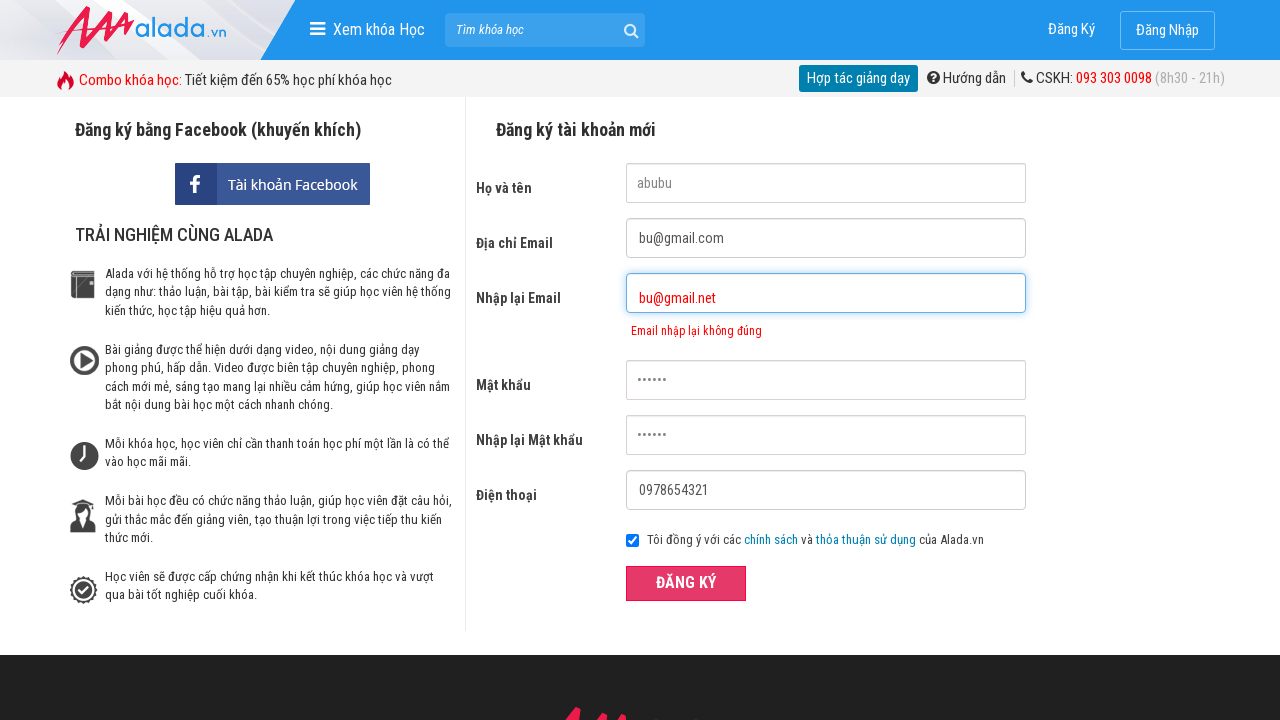

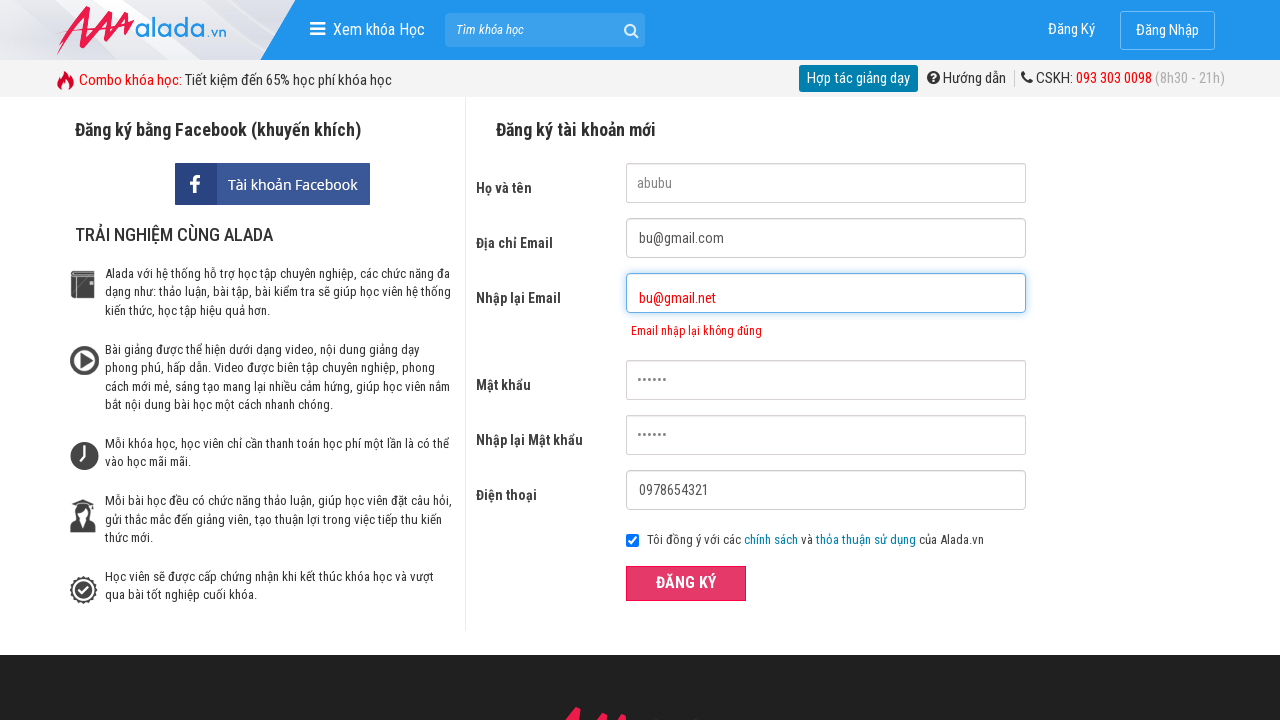